Launches the Purplle beauty e-commerce website and verifies the page loads successfully by checking the title is present.

Starting URL: https://www.purplle.com/

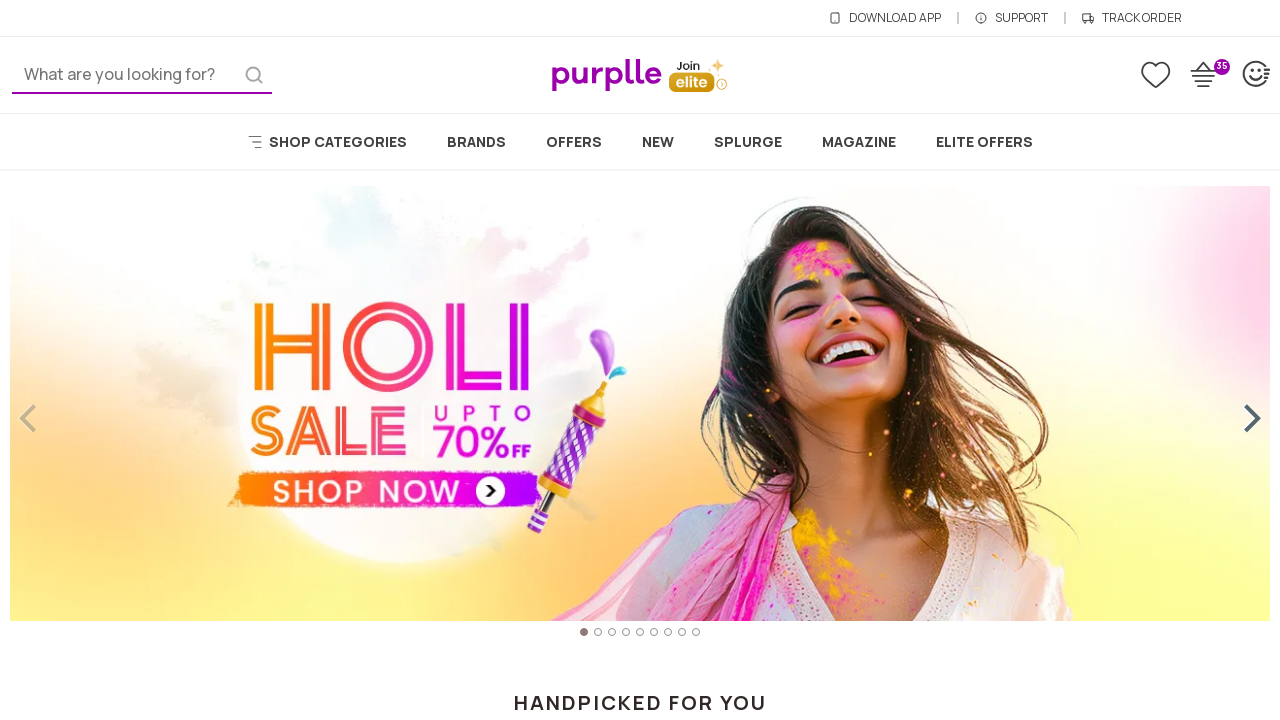

Waited for page to reach domcontentloaded state
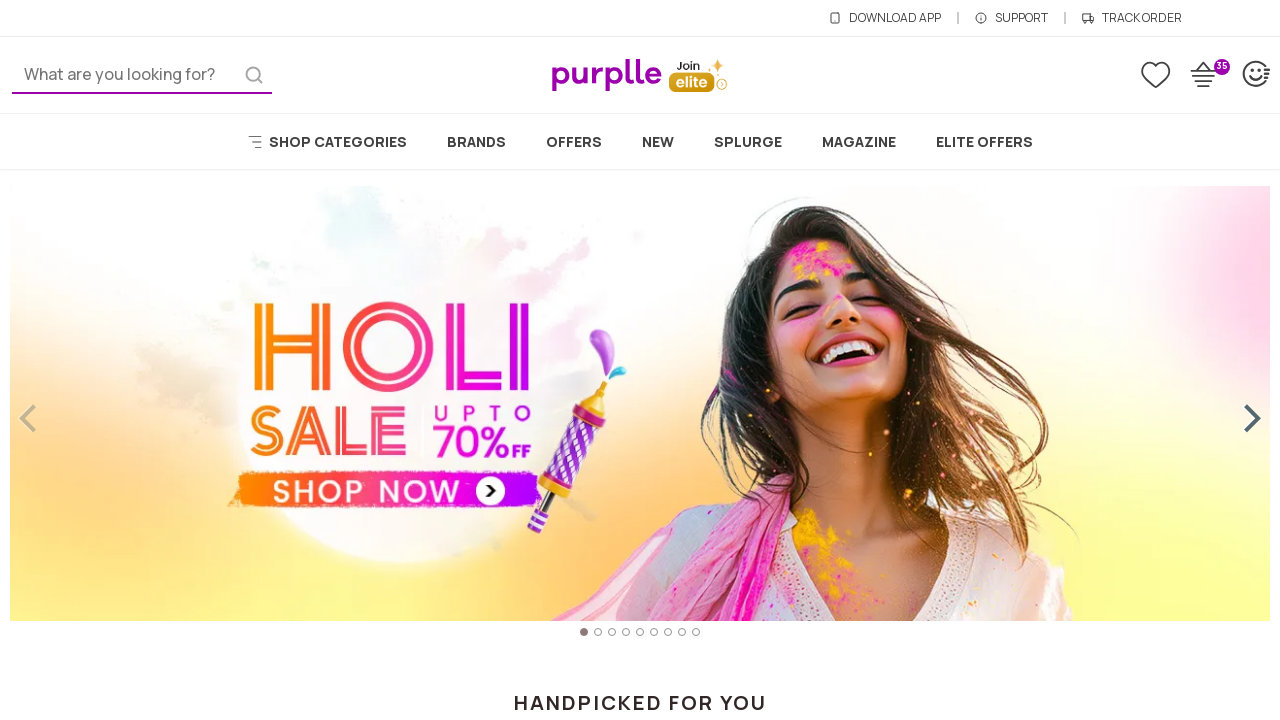

Verified page title is present
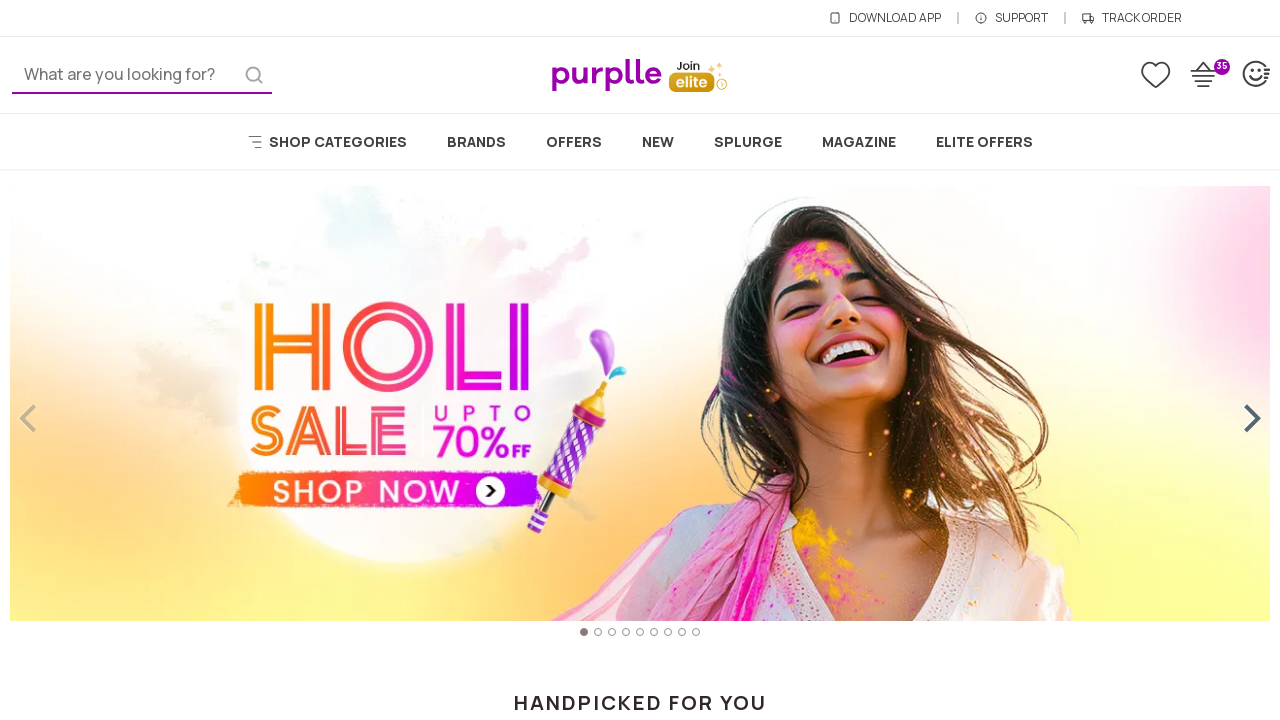

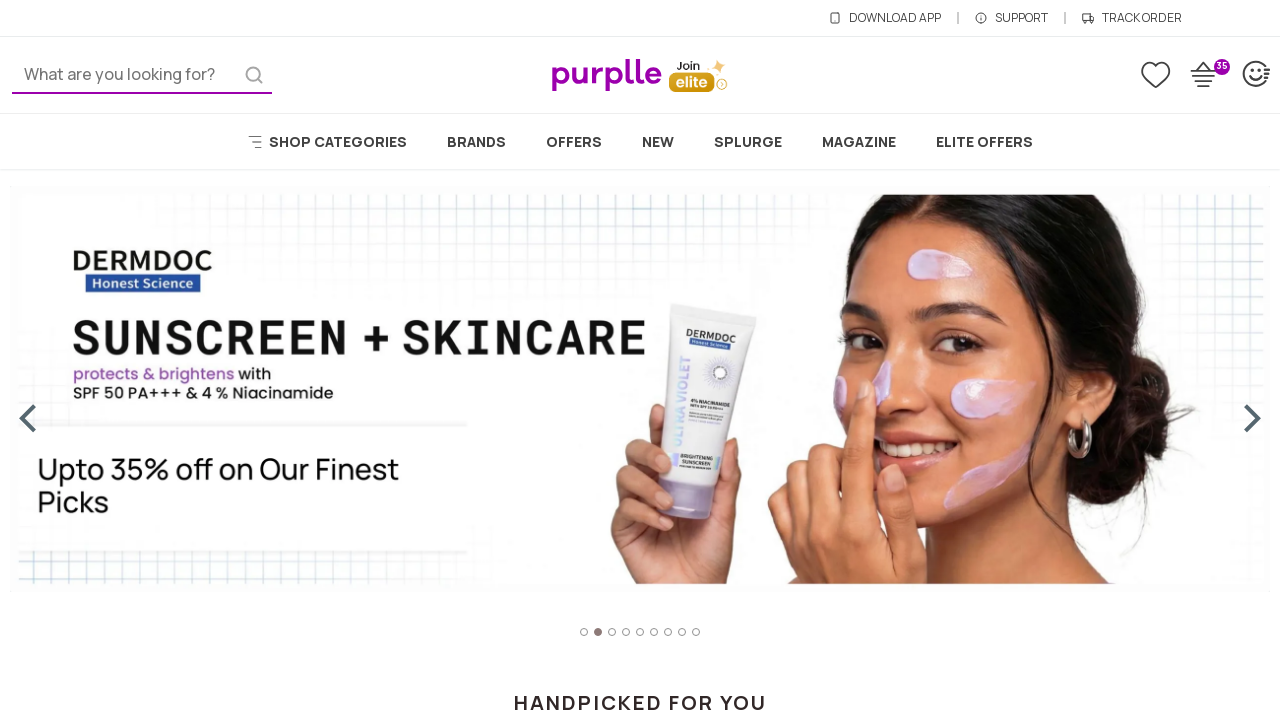